Tests the dictation.io speech interface by clicking the clear button to reset the interface and then clicking the start button to activate the microphone for speech recognition.

Starting URL: https://dictation.io/speech

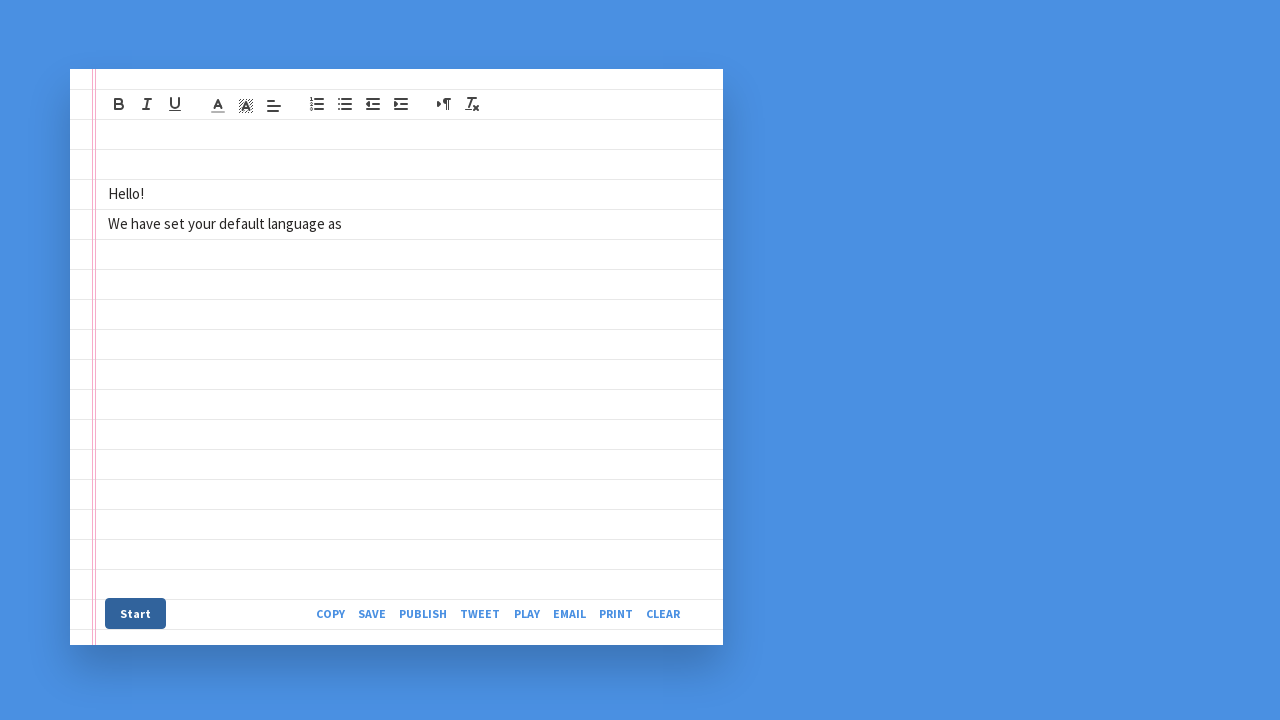

Waited 5 seconds for the dictation.io page to fully load
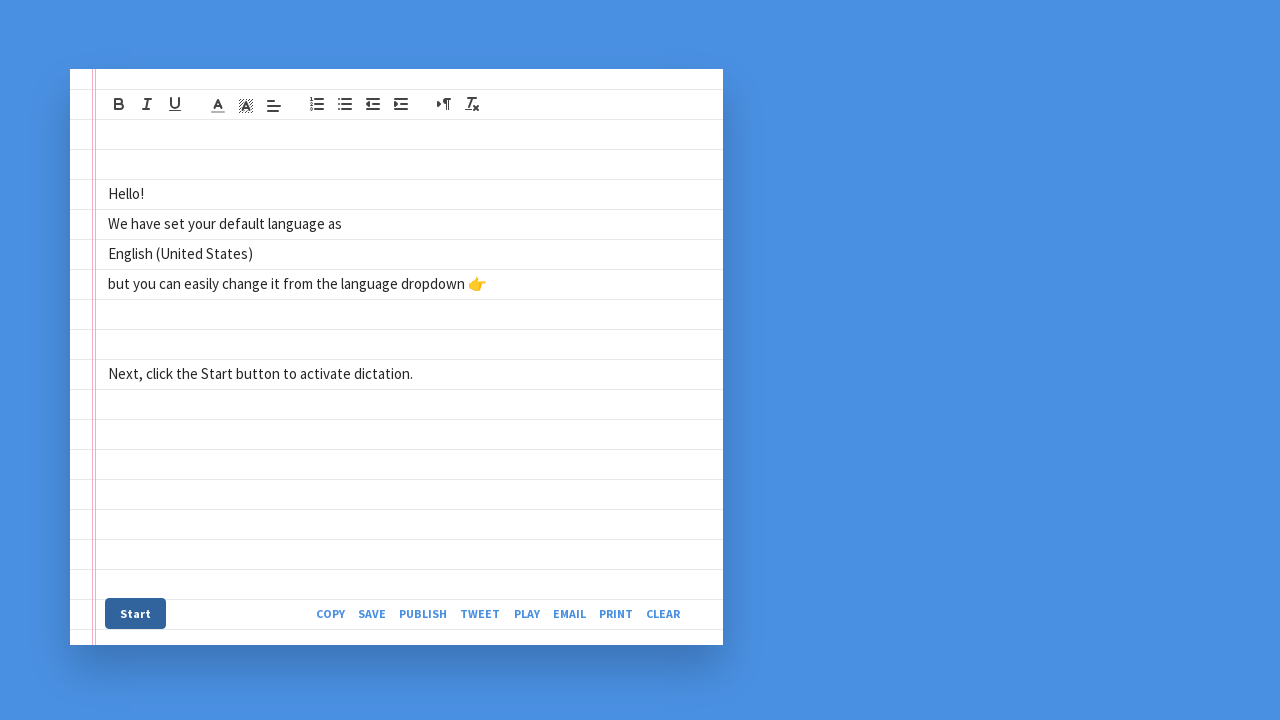

Clicked the Clear button to reset the dictation interface at (669, 613) on xpath=/html/body/div[3]/section/div/div/div[2]/div/div[3]/div[2]/a[8]
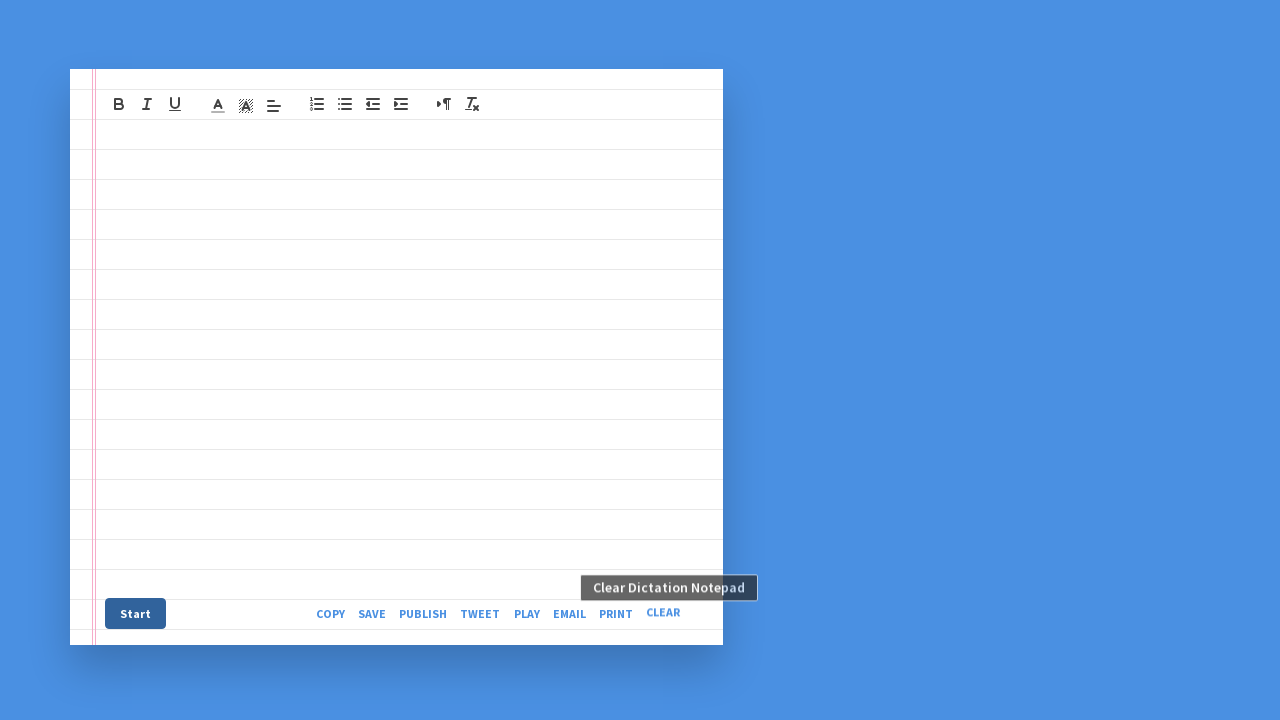

Waited 1 second after clearing the dictation area
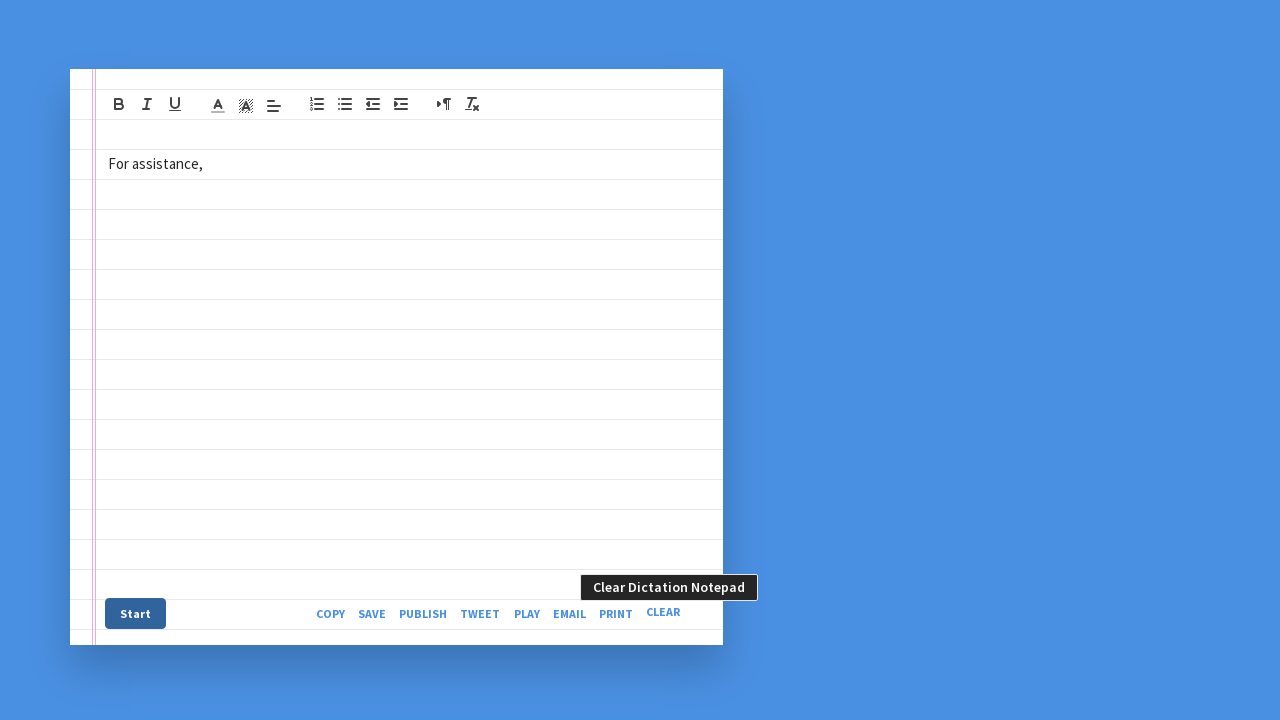

Clicked the Start button to activate microphone and speech recognition at (136, 613) on xpath=/html/body/div[3]/section/div/div/div[2]/div/div[3]/div[1]/a
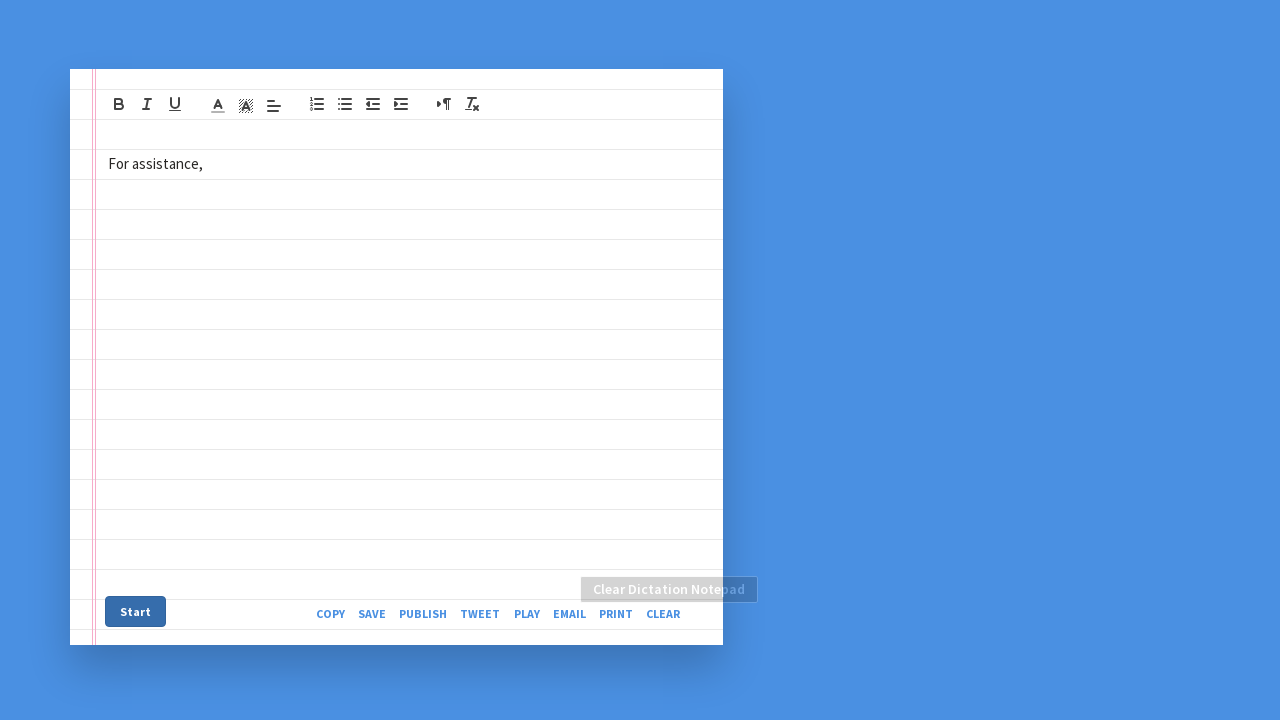

Waited 2 seconds for the dictation interface to become active
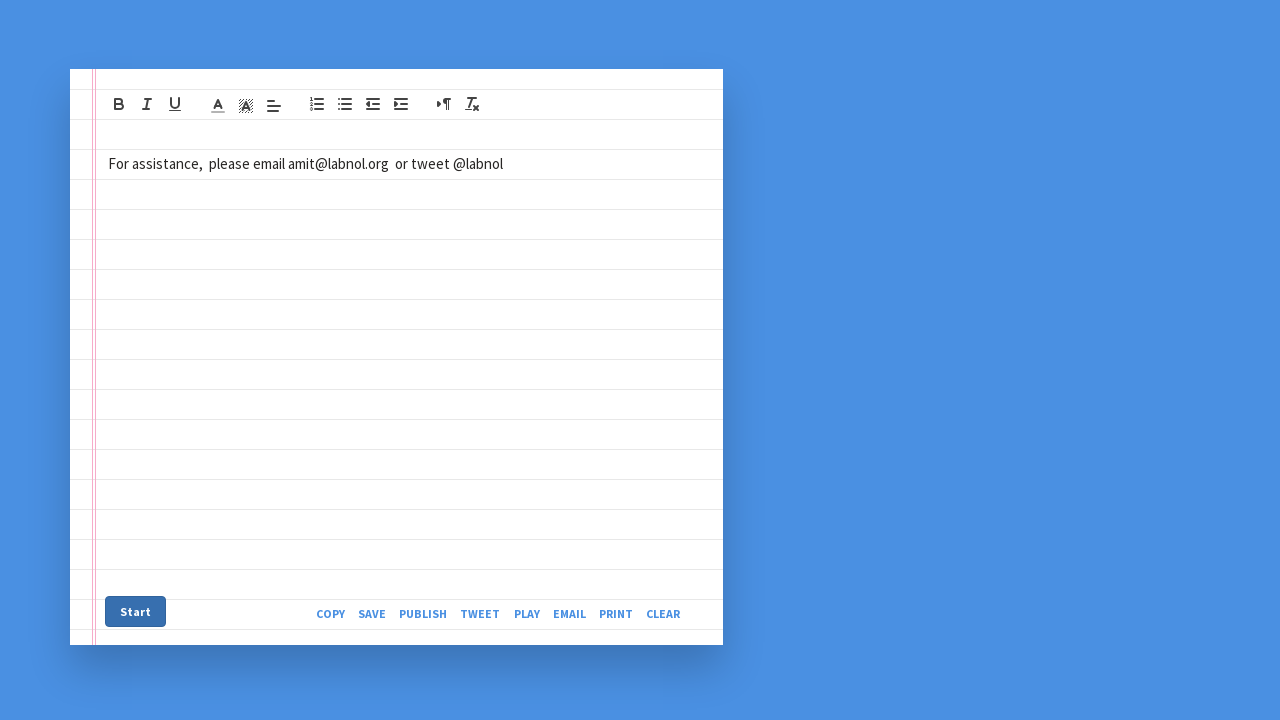

Verified the dictation text area is present and visible
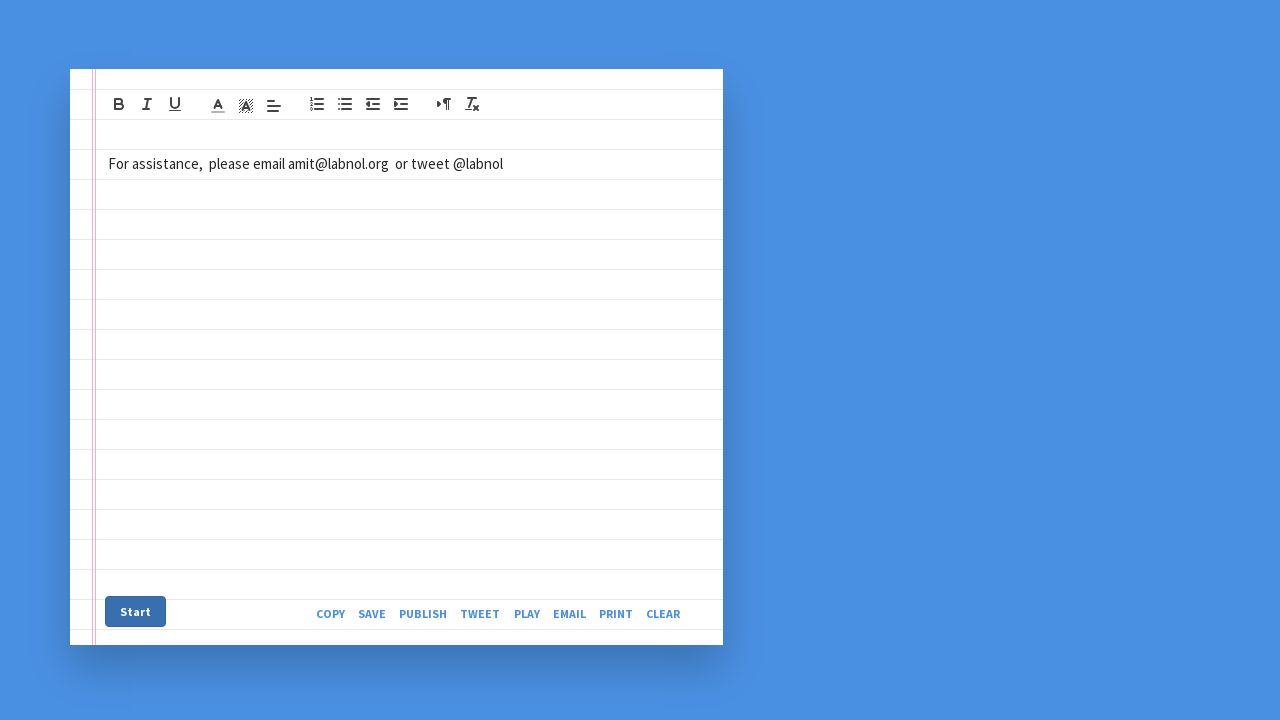

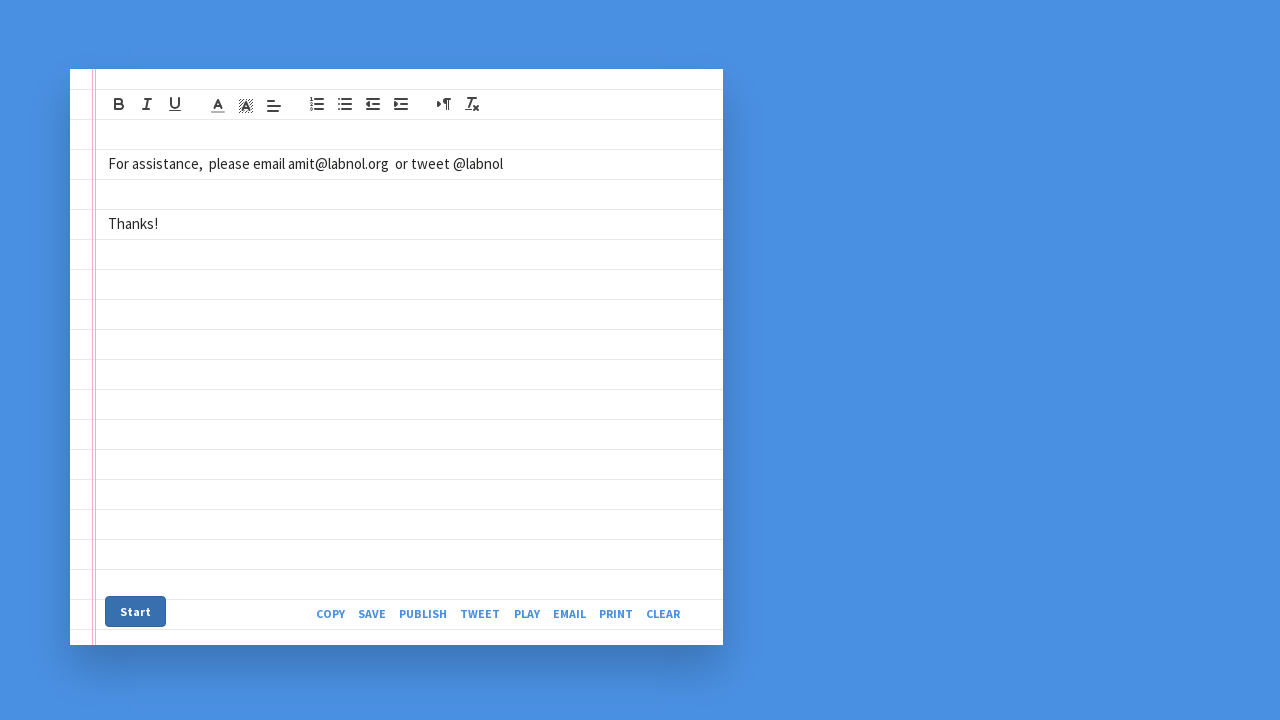